Tests the CloudPlexo training contact form by selecting course funding source, training course type, filling in personal details including name, phone number, and email, and submitting the form.

Starting URL: https://www.cloudplexo.com/contact-training/

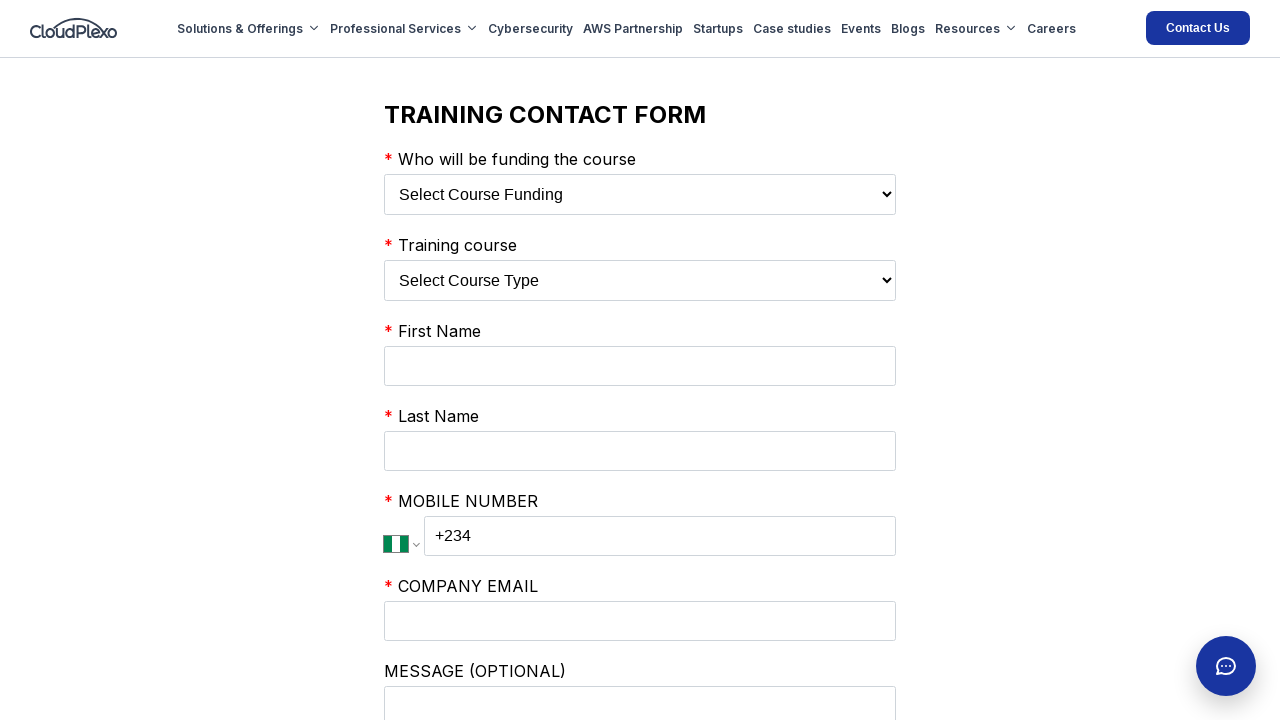

Selected 'My Employer' as course funding source on select:has(option[value='My Employer'])
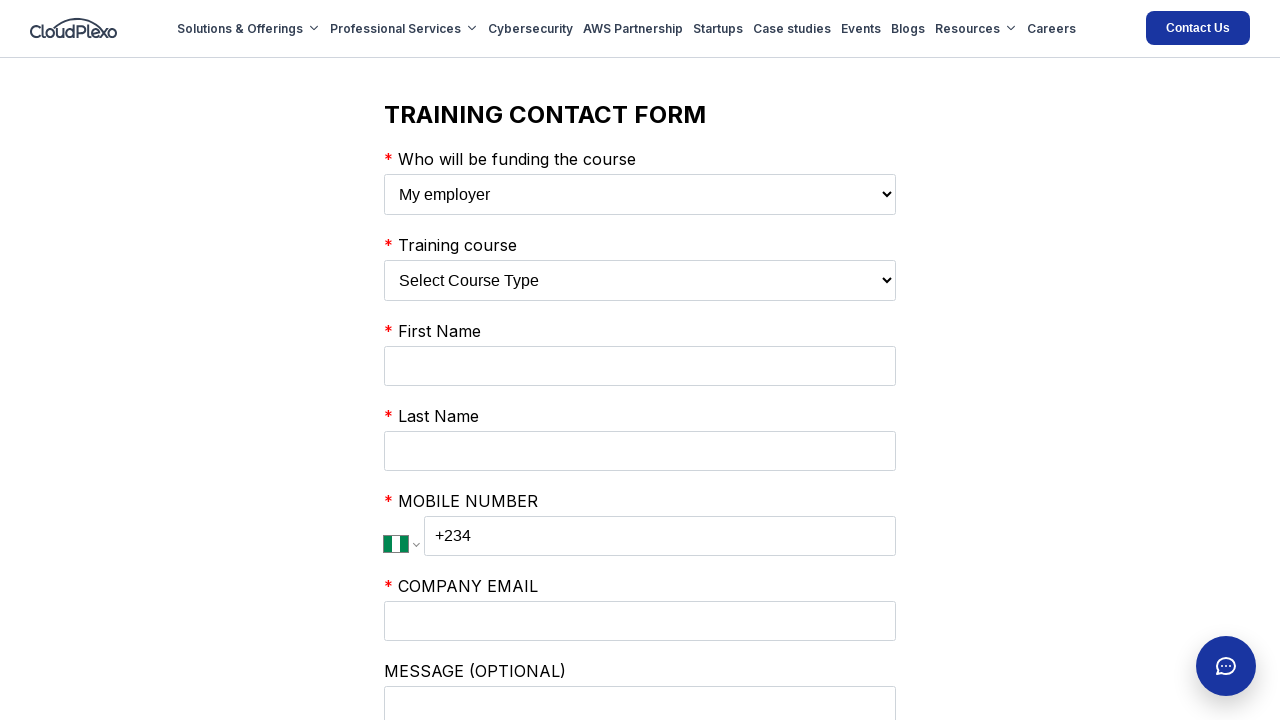

Selected 'AWS CERTIFIED SOLUTIONS ARCHITECT COURSE' as training course type on select:has(option[value='AWS CERTIFIED DEVELOPER COURSE'])
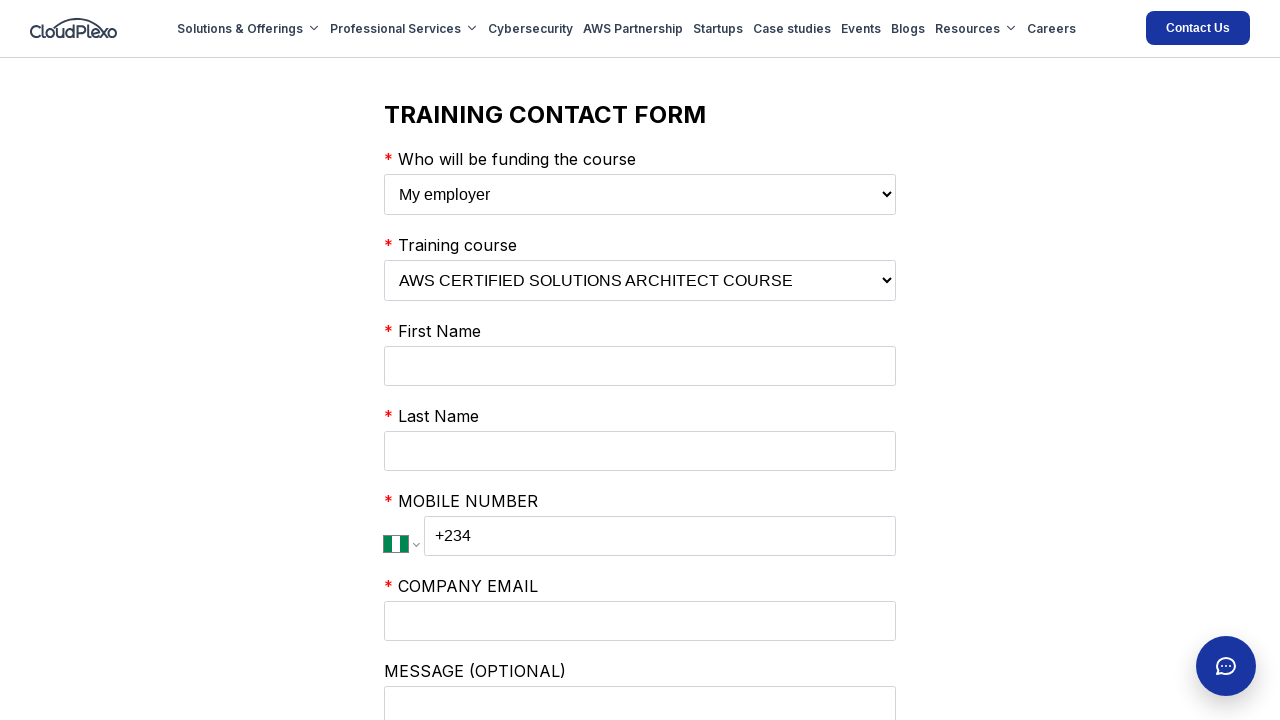

Filled first name with 'Michael' on input[name='firstName']
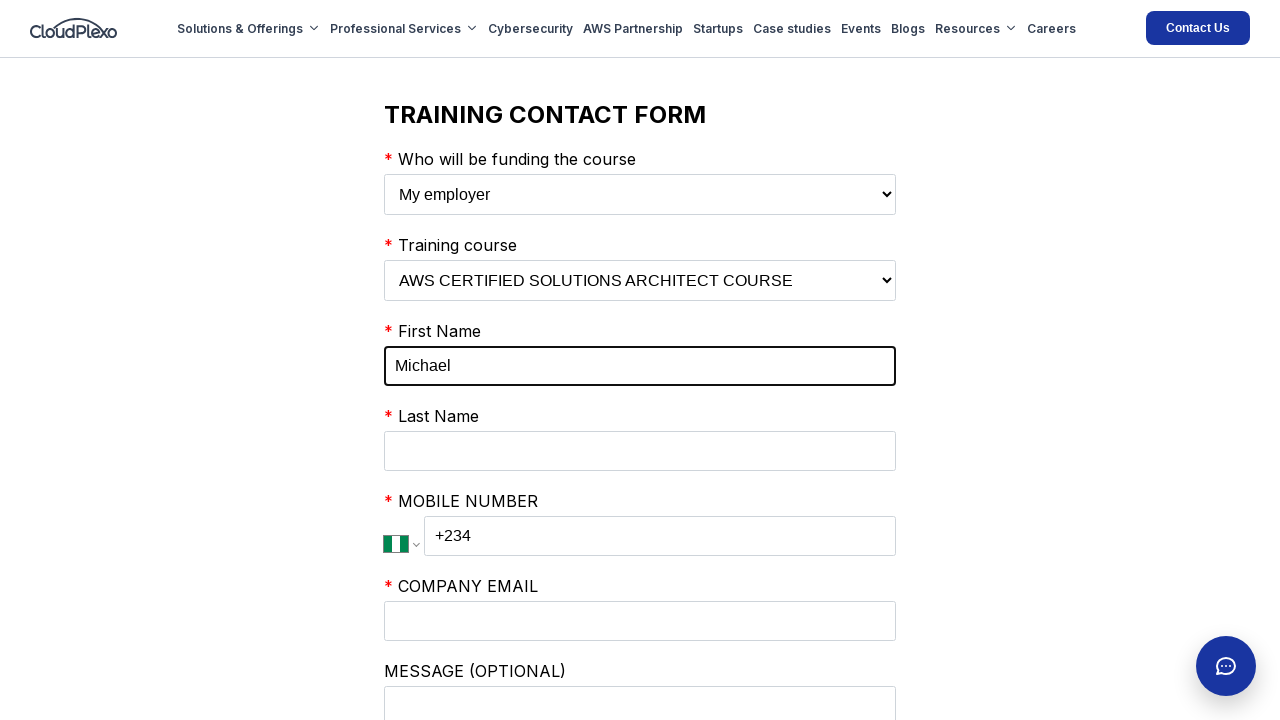

Filled last name with 'Thompson' on input[name='lastName']
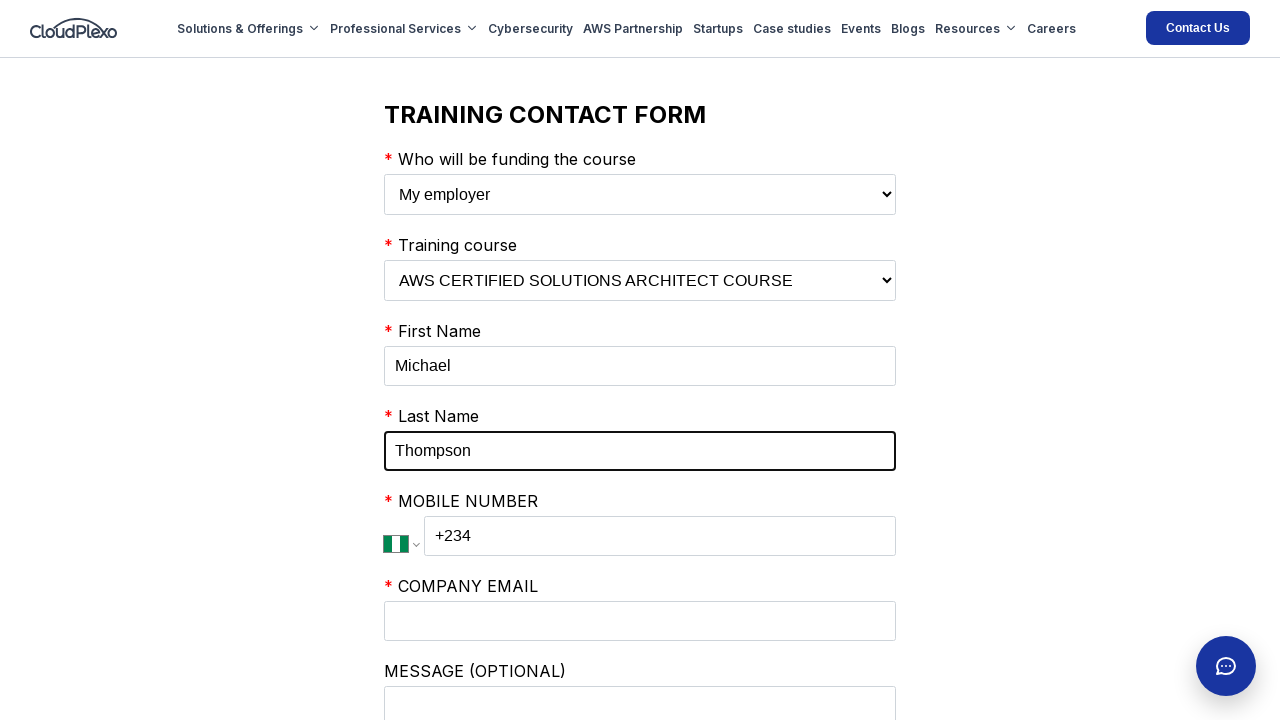

Filled phone number with '+2348051234567' on input.PhoneInputInput
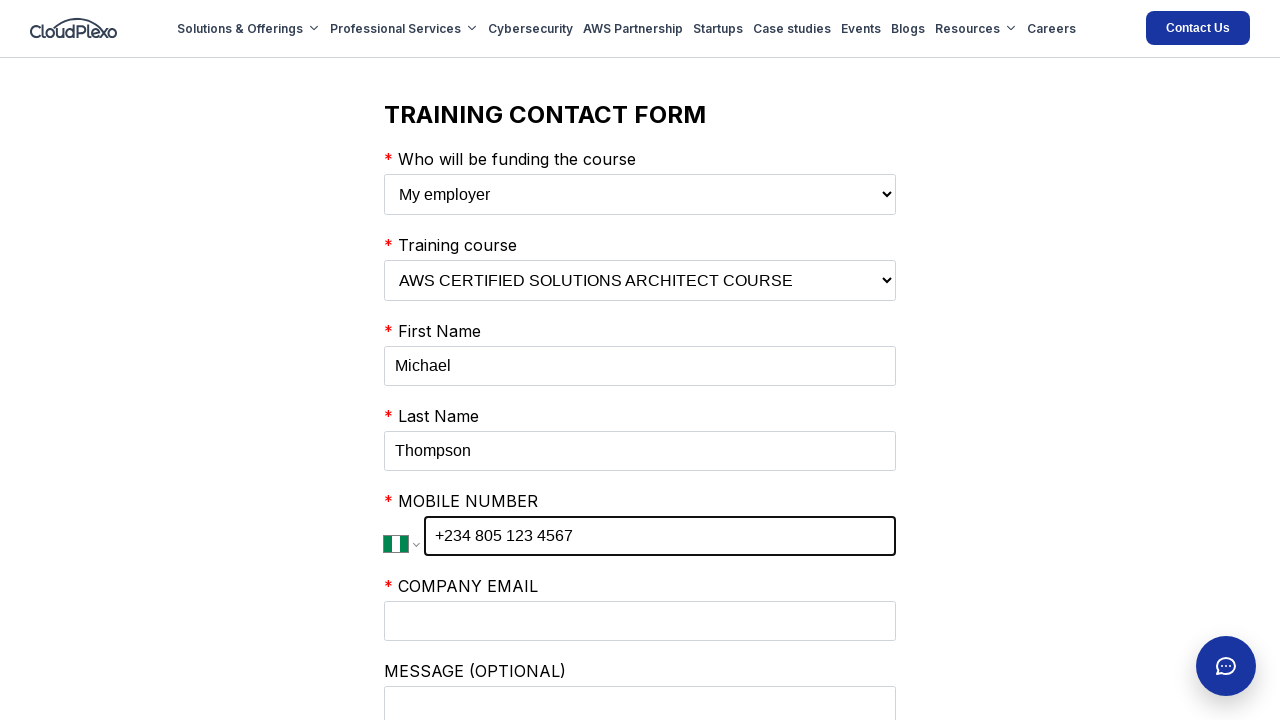

Filled company email with 'michael.thompson@techcorp.com' on input[name='businessEmail']
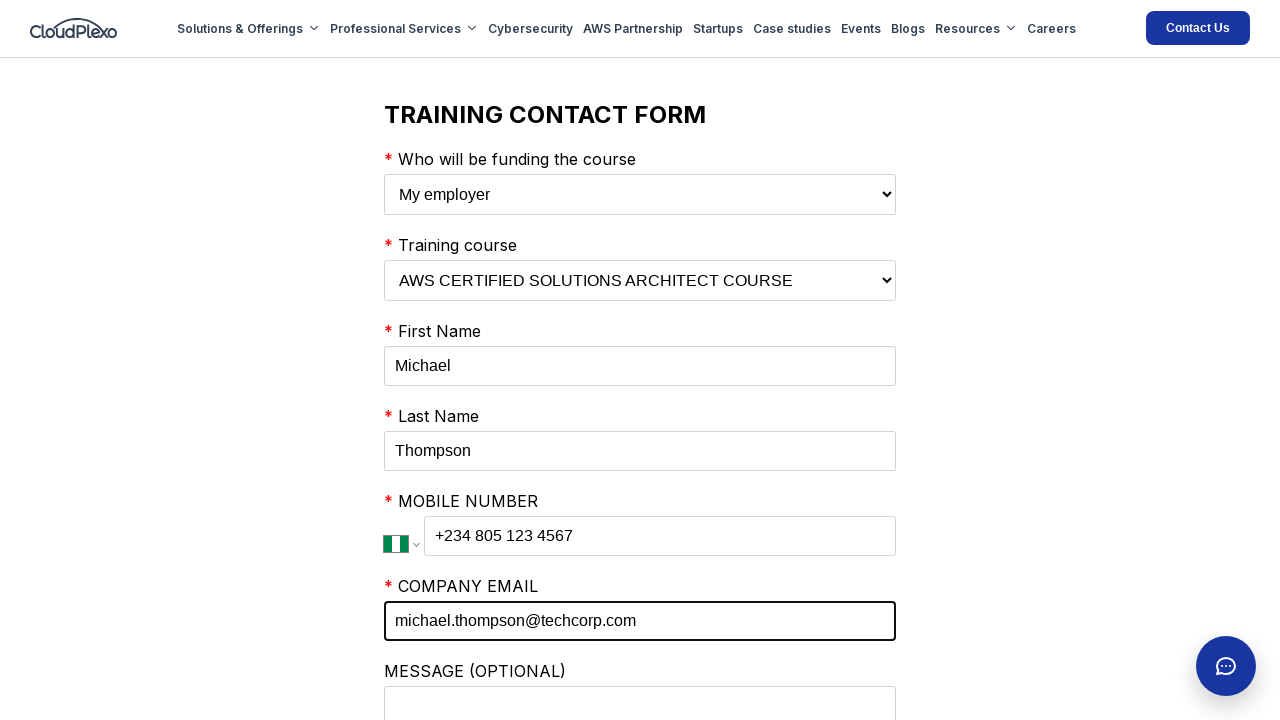

Filled comments field with 'Interested in group training for my team' on input[name='comments']
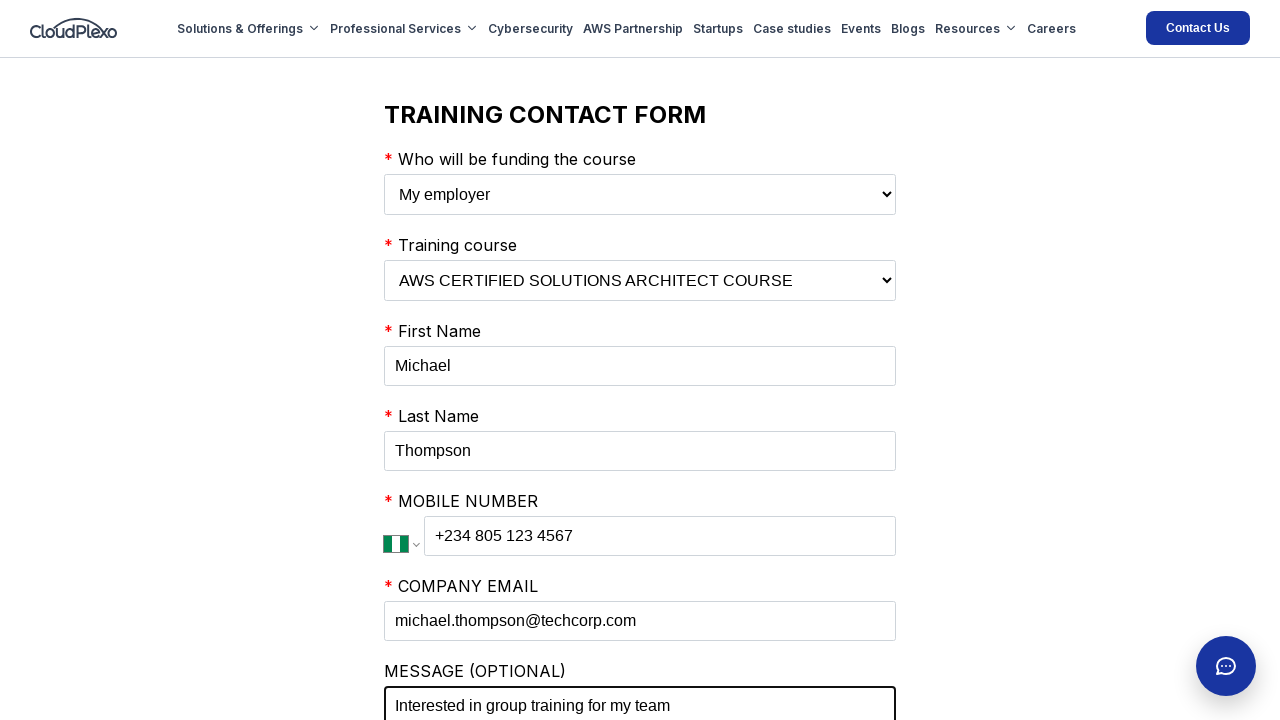

Checked marketing consent checkbox at (390, 360) on input[type='checkbox']
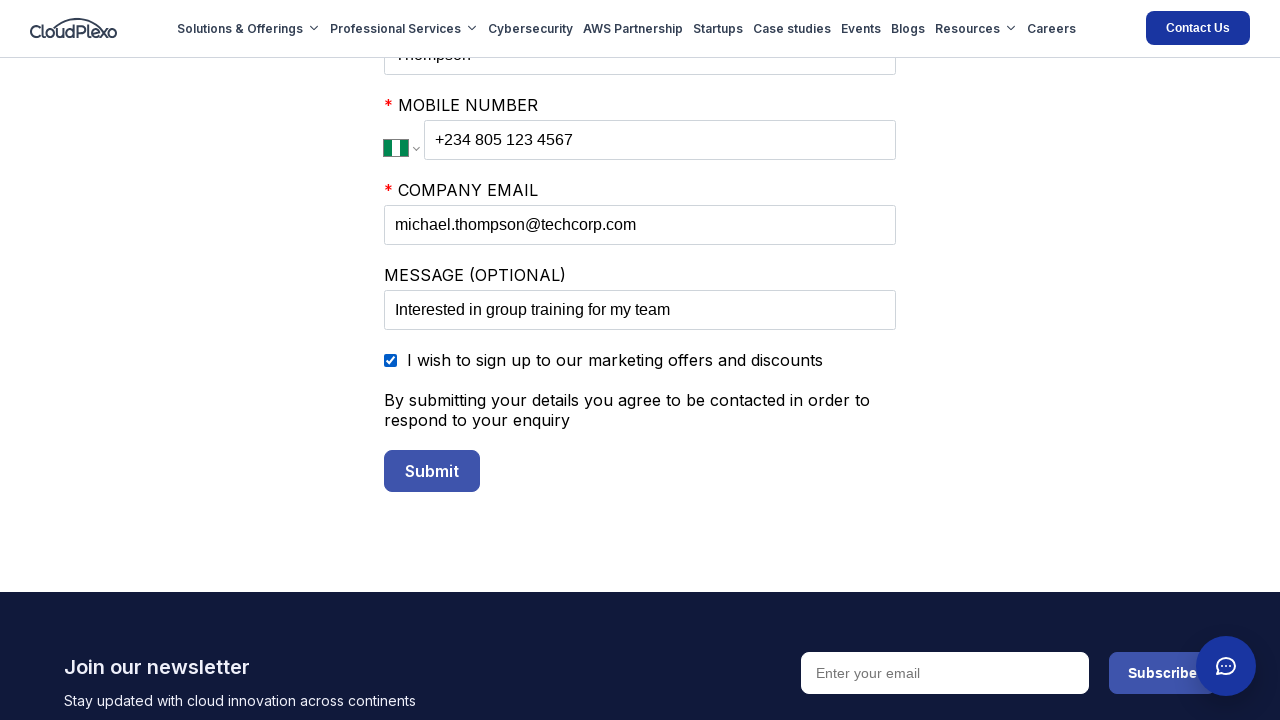

Clicked submit button to complete training contact form at (432, 471) on button[type='submit']
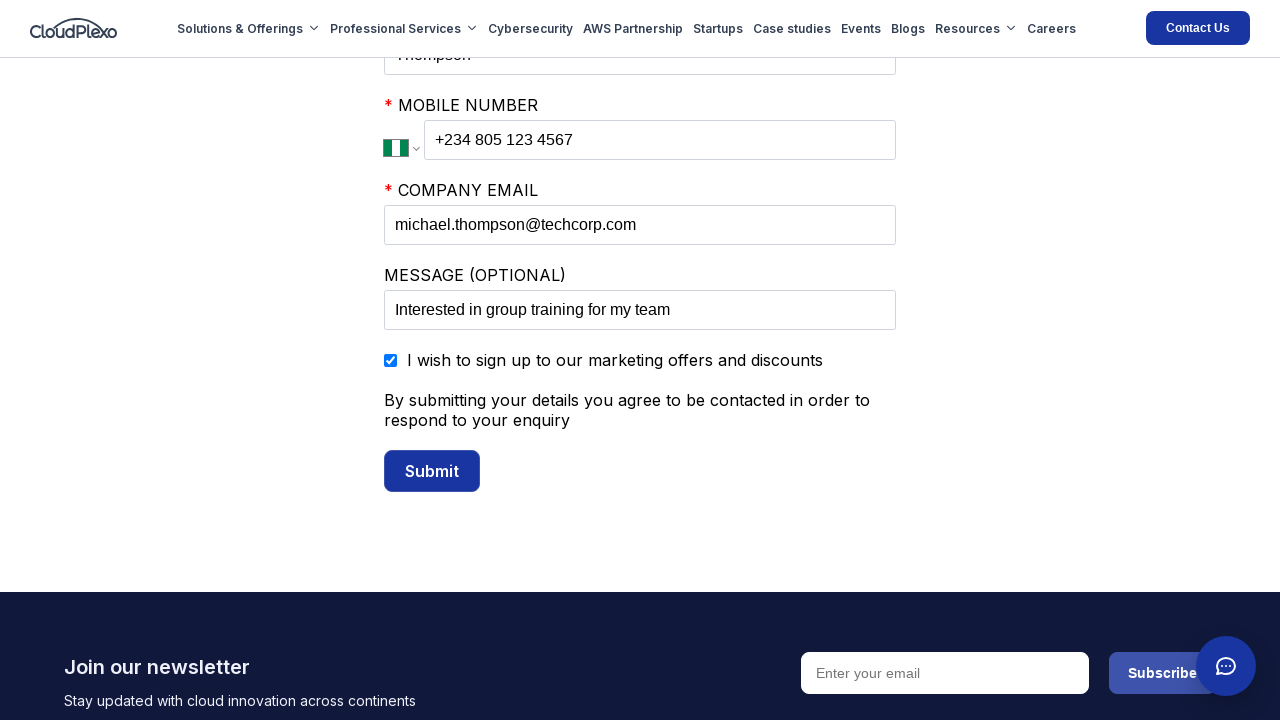

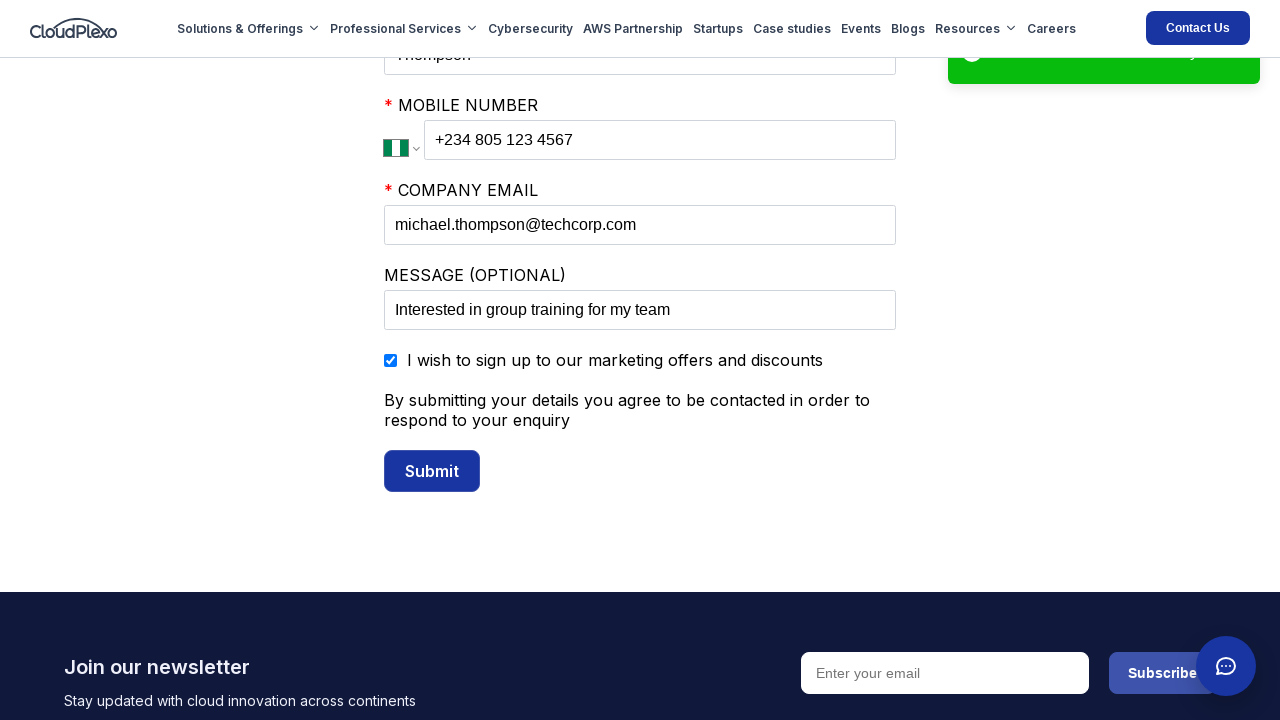